Tests file upload functionality by uploading a file and verifying the "File Uploaded" confirmation message is displayed

Starting URL: https://practice.cydeo.com/upload

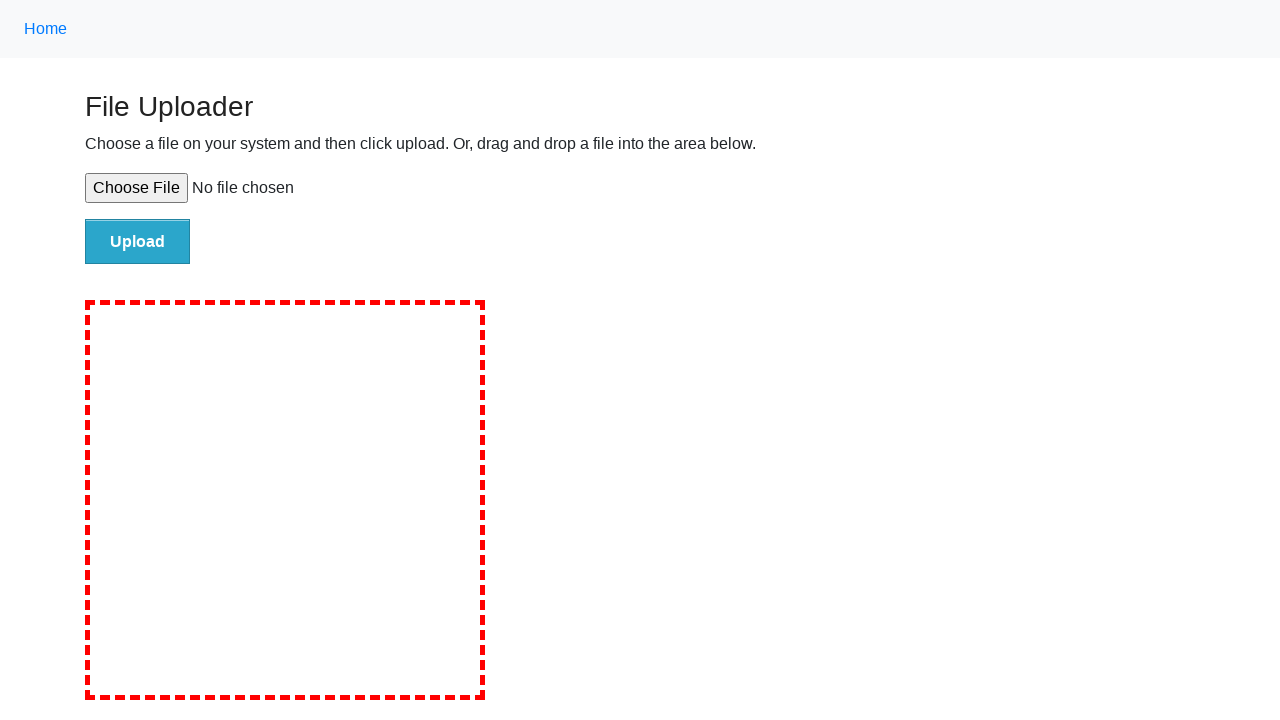

Created temporary test file for upload
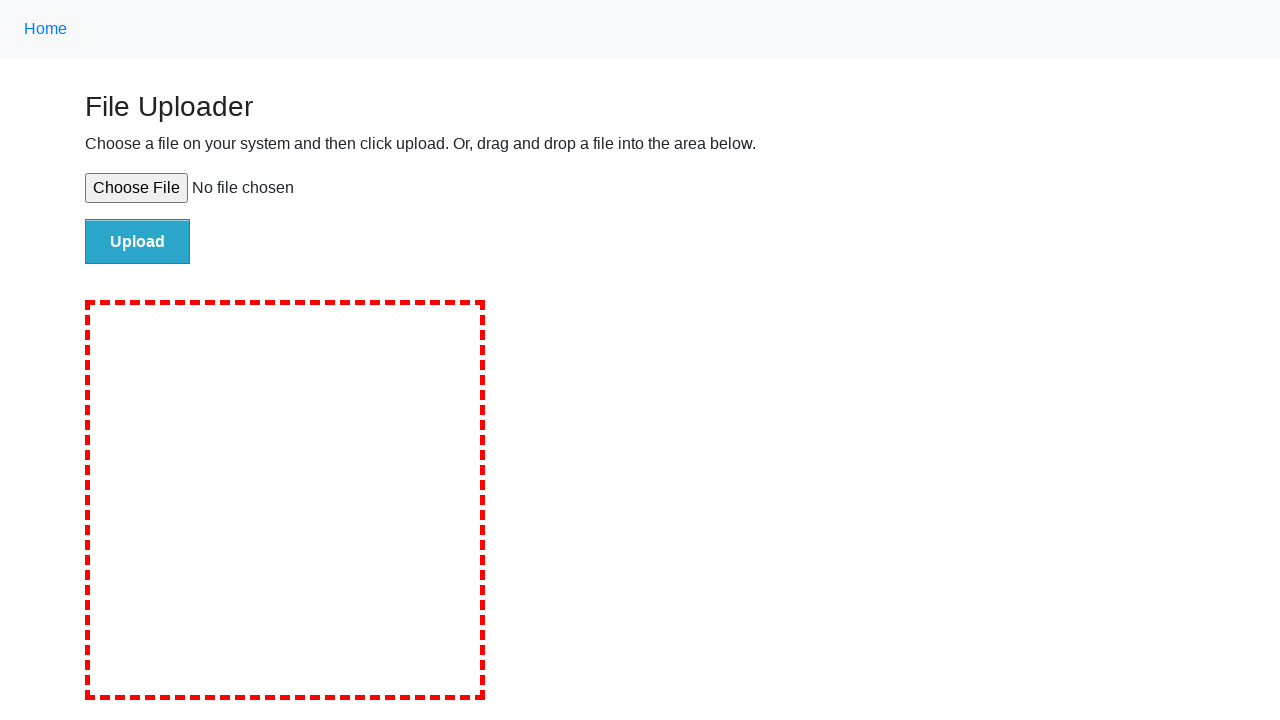

Set input files for file upload field
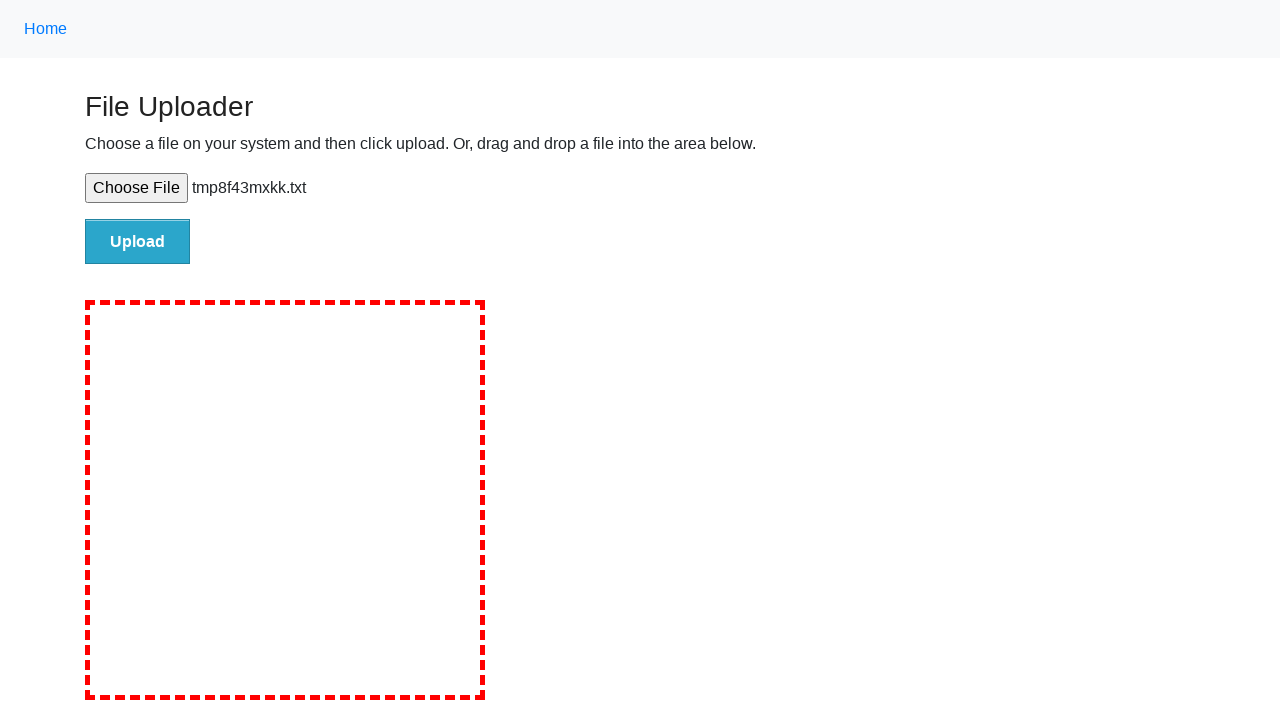

Clicked the file upload submit button at (138, 241) on #file-submit
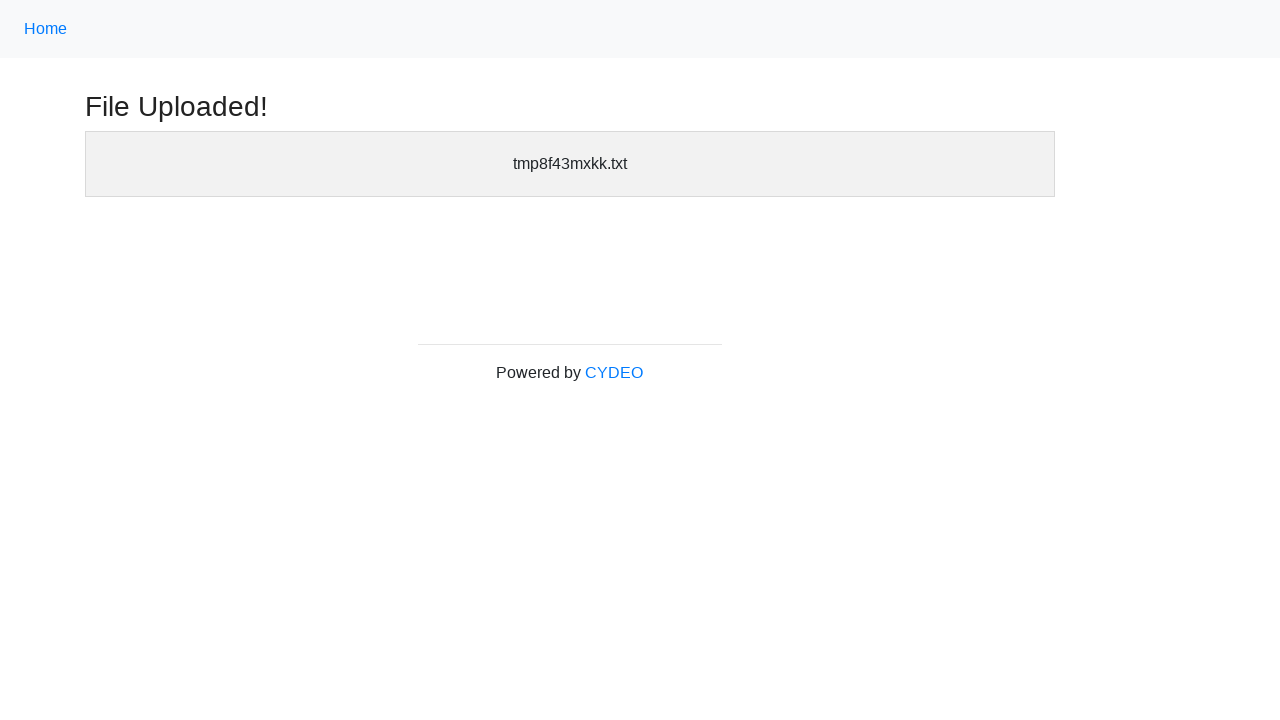

Verified 'File Uploaded' confirmation message is displayed
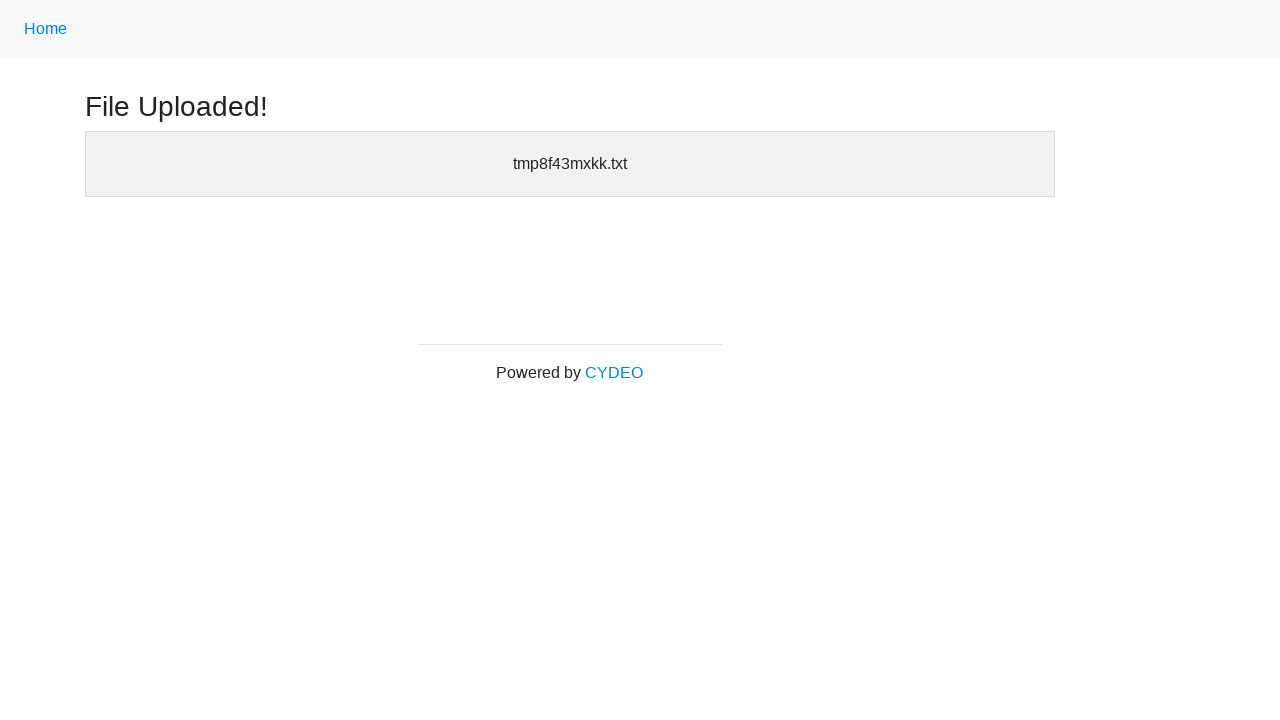

Cleaned up temporary test file
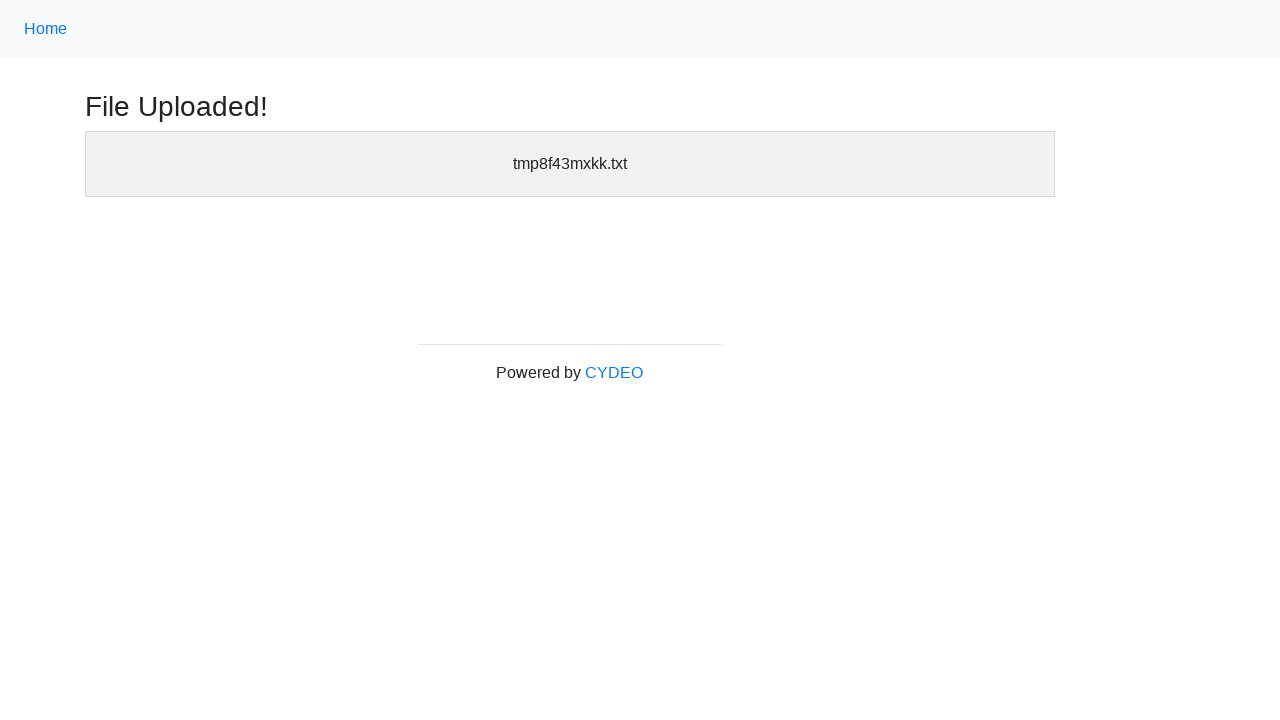

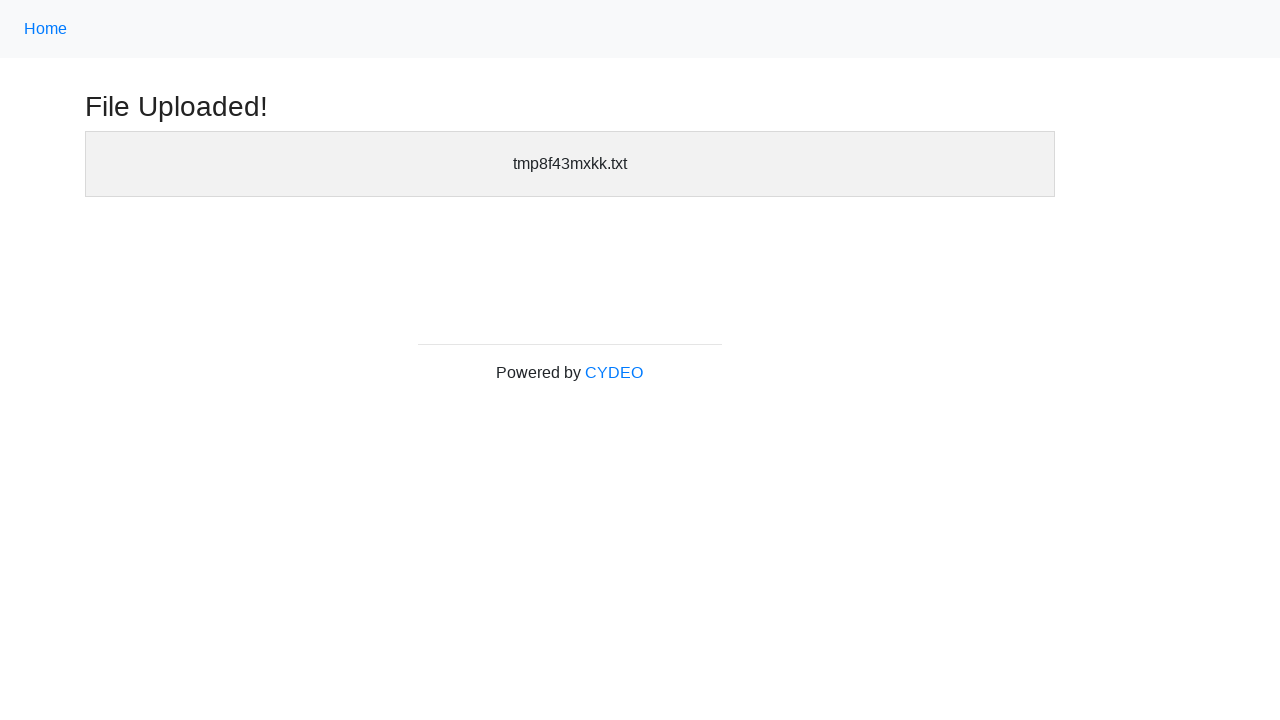